Tests adding a new todo item to a sample todo application by entering text and pressing Enter, then verifying the item appears in the list.

Starting URL: https://lambdatest.github.io/sample-todo-app/

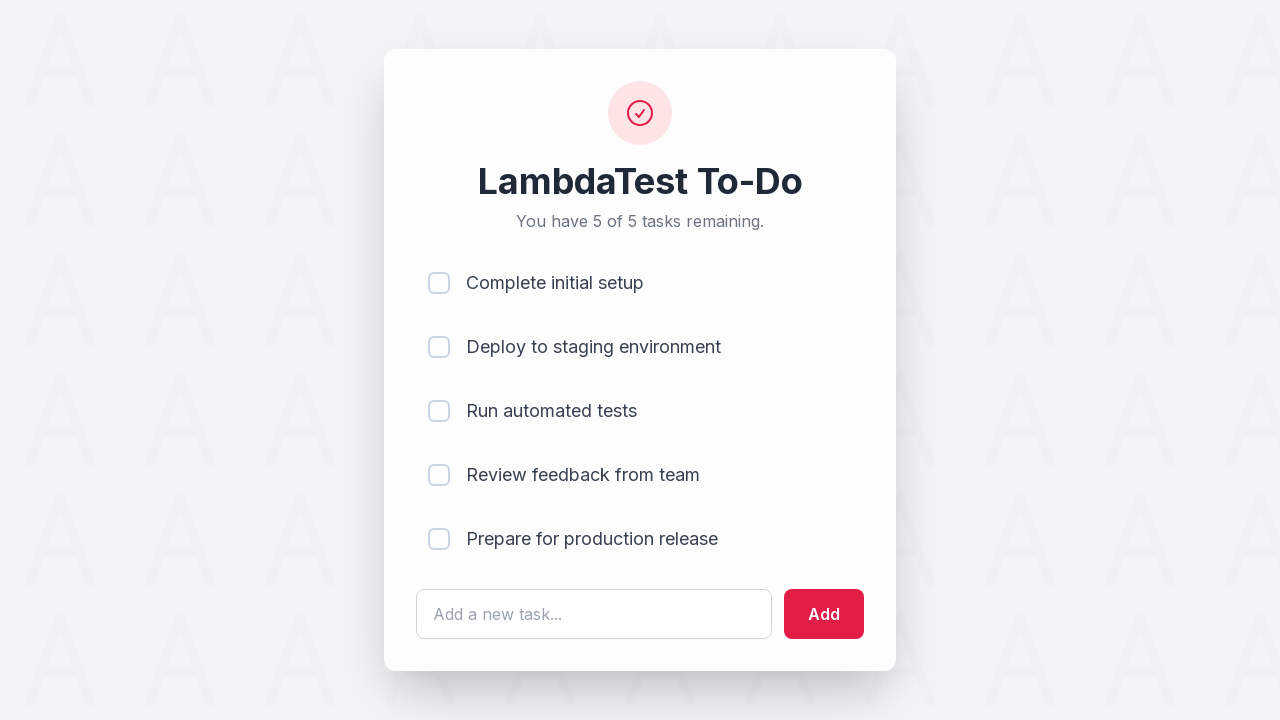

Filled todo input field with 'Learning Selenium' on #sampletodotext
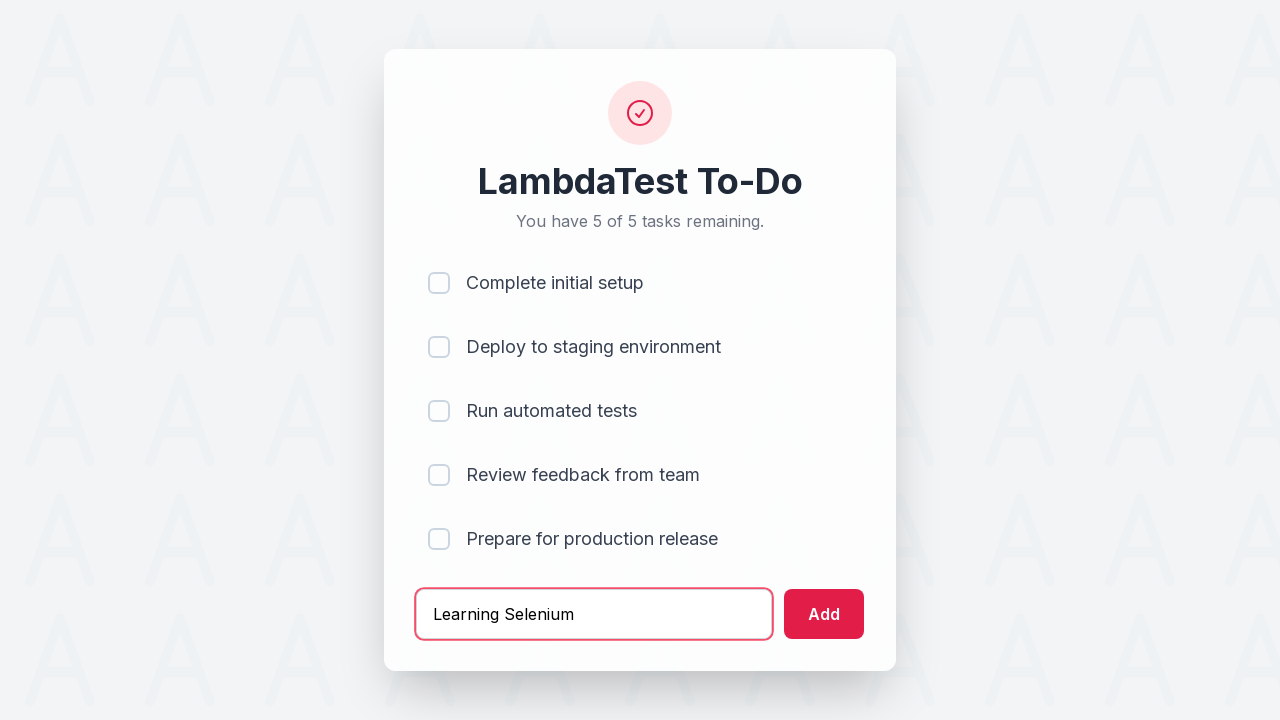

Pressed Enter to submit the todo item on #sampletodotext
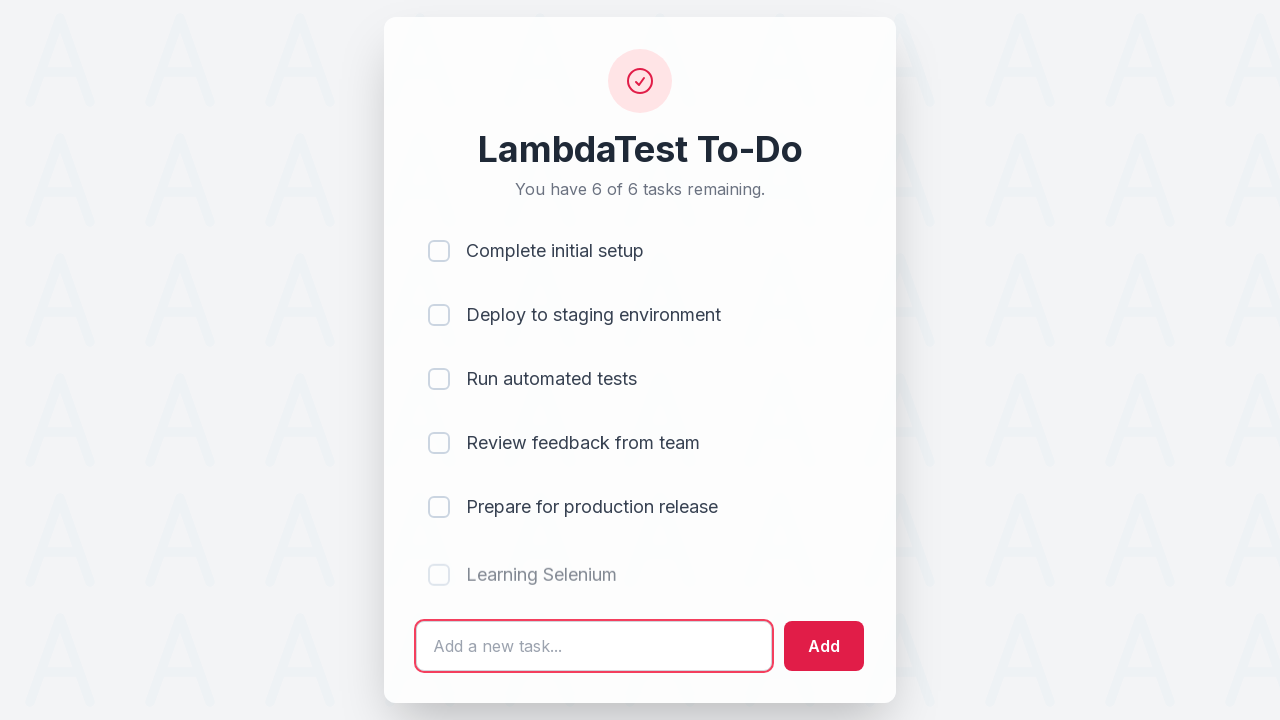

New todo item appeared in the list
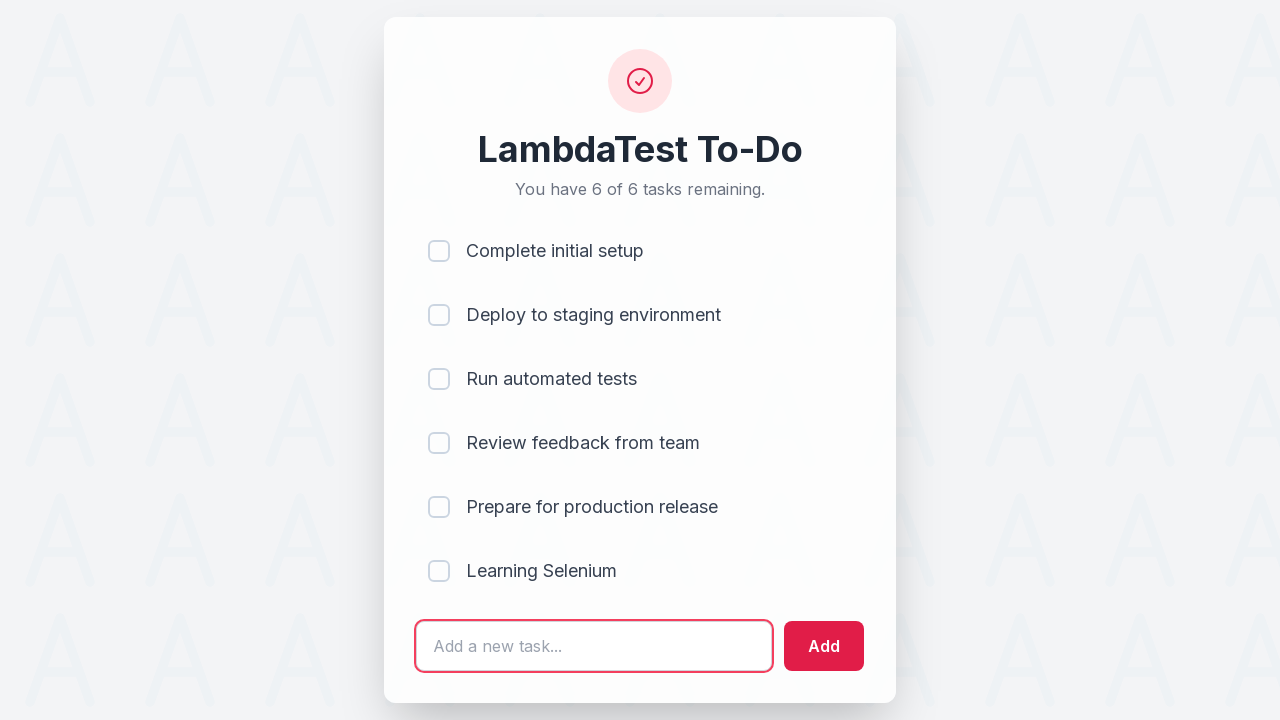

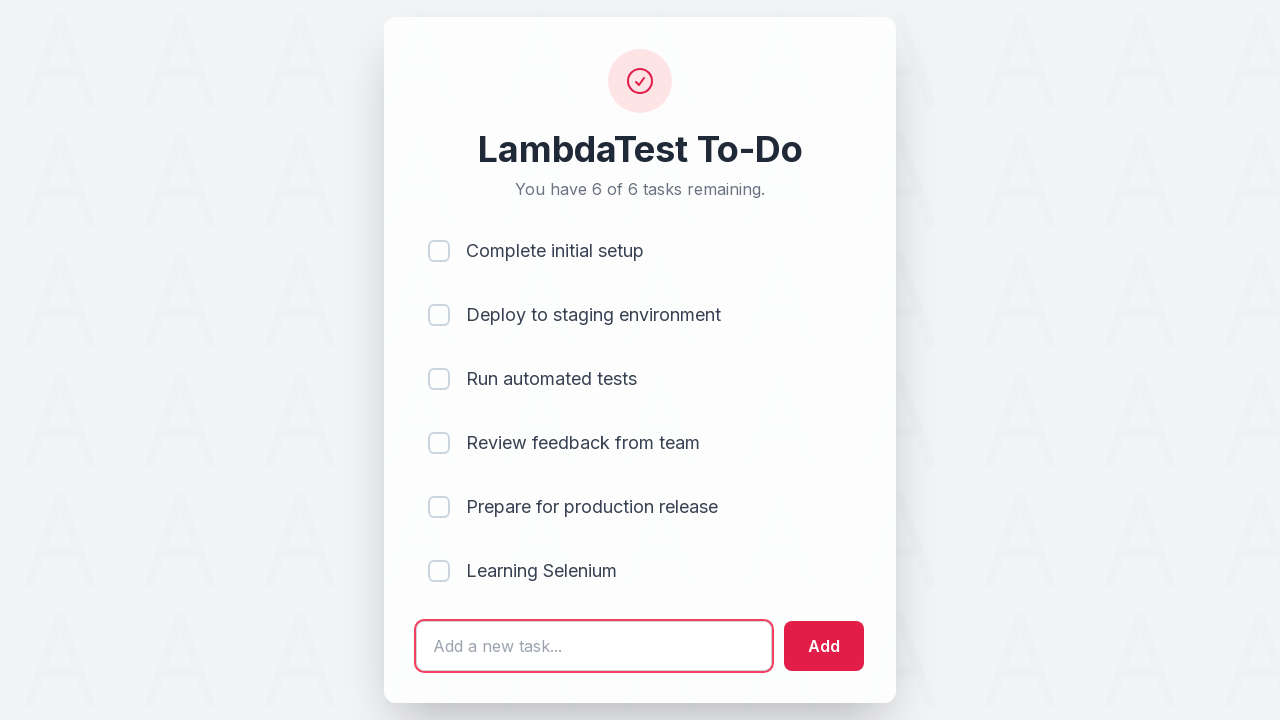